Tests table sorting and filtering functionality by clicking column headers, navigating through pages to find specific items, and verifying search results

Starting URL: https://rahulshettyacademy.com/seleniumPractise/#/offers

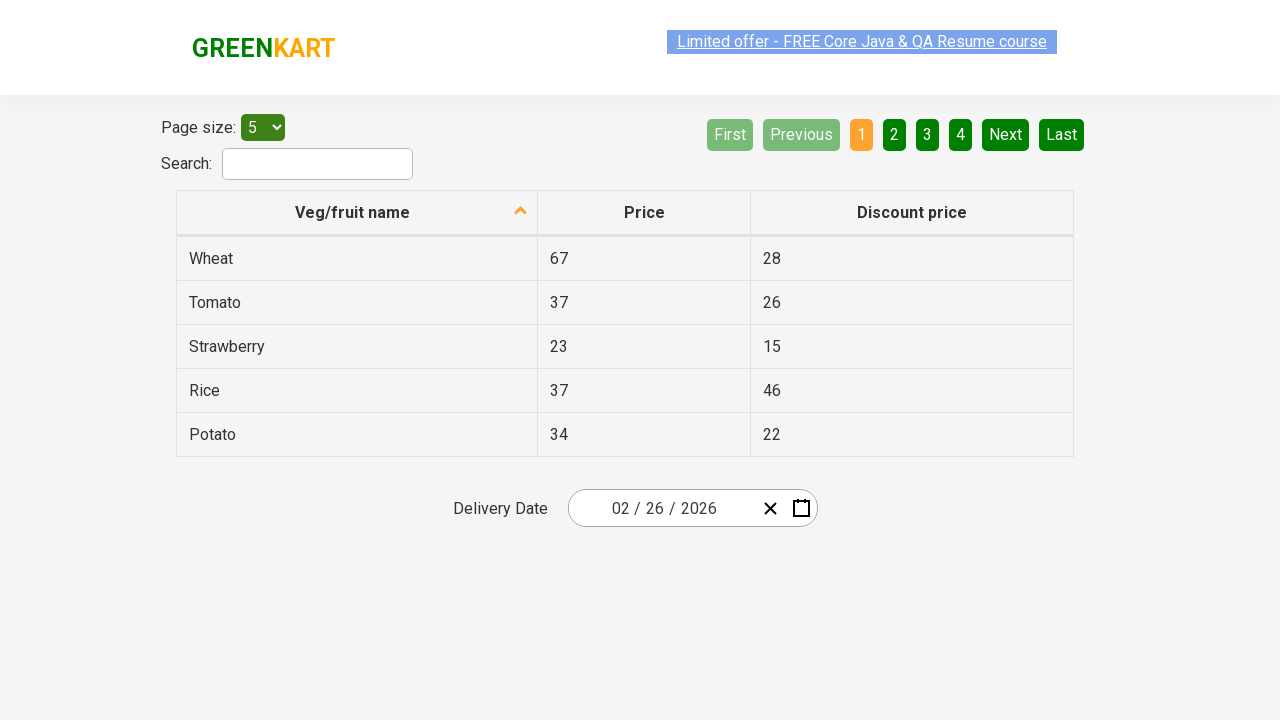

Clicked first column header to sort table at (357, 213) on xpath=//tr/th[1]
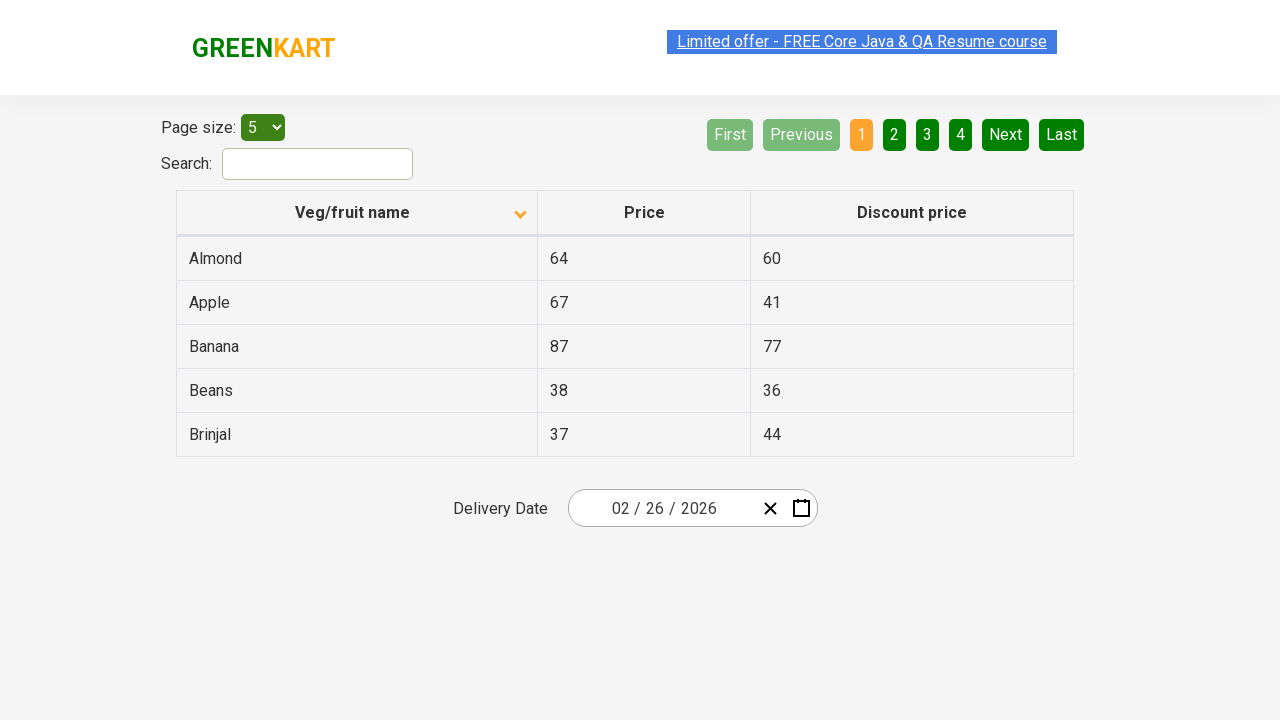

Table sorting completed
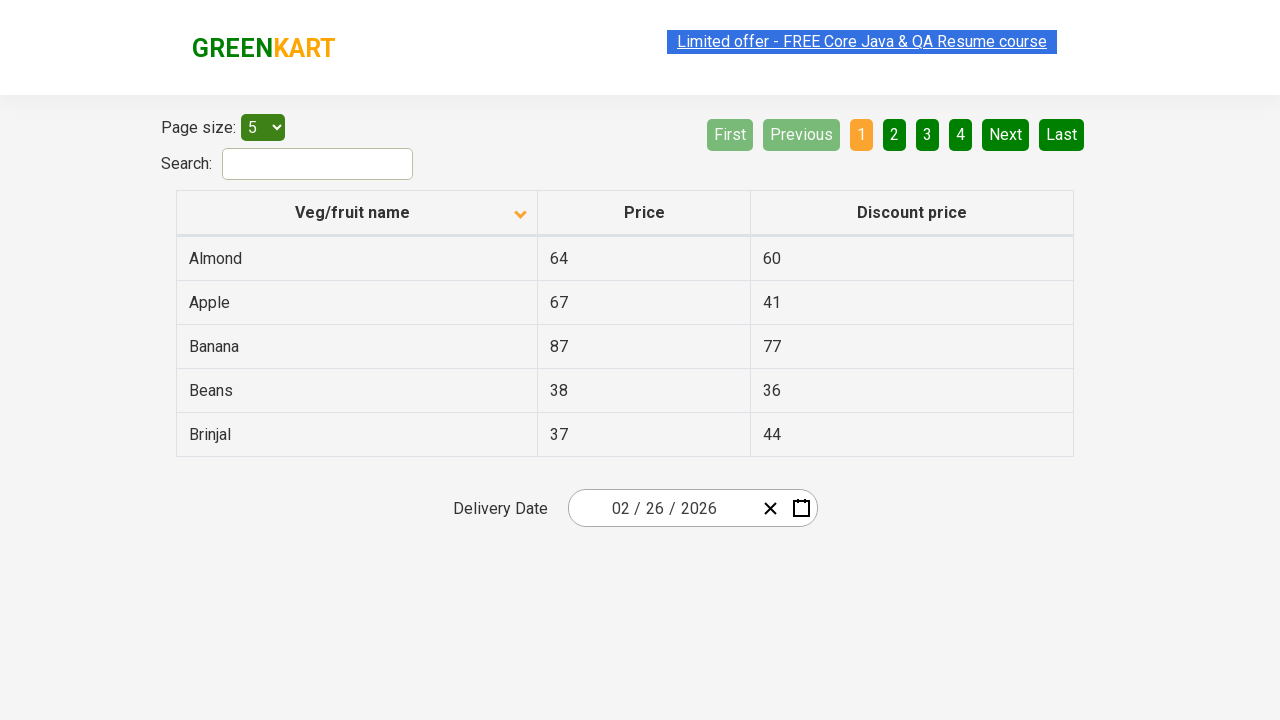

Retrieved all first column values from sorted table
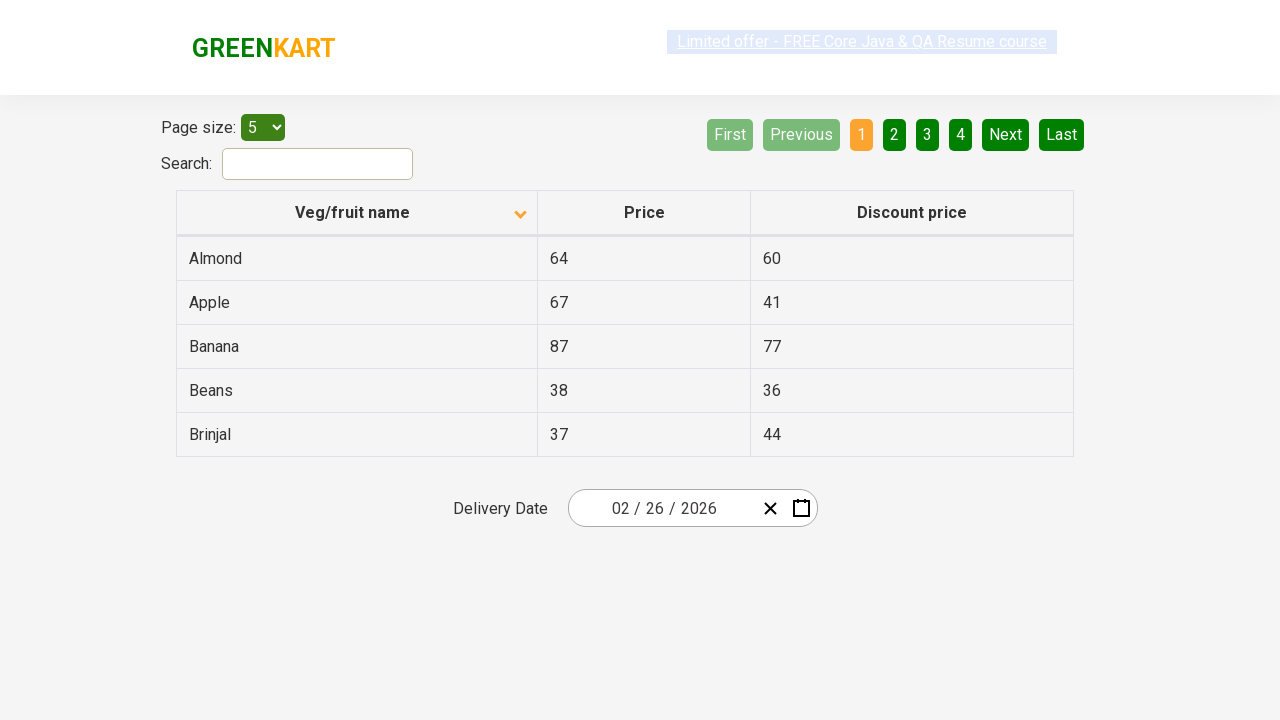

Verified table is sorted correctly
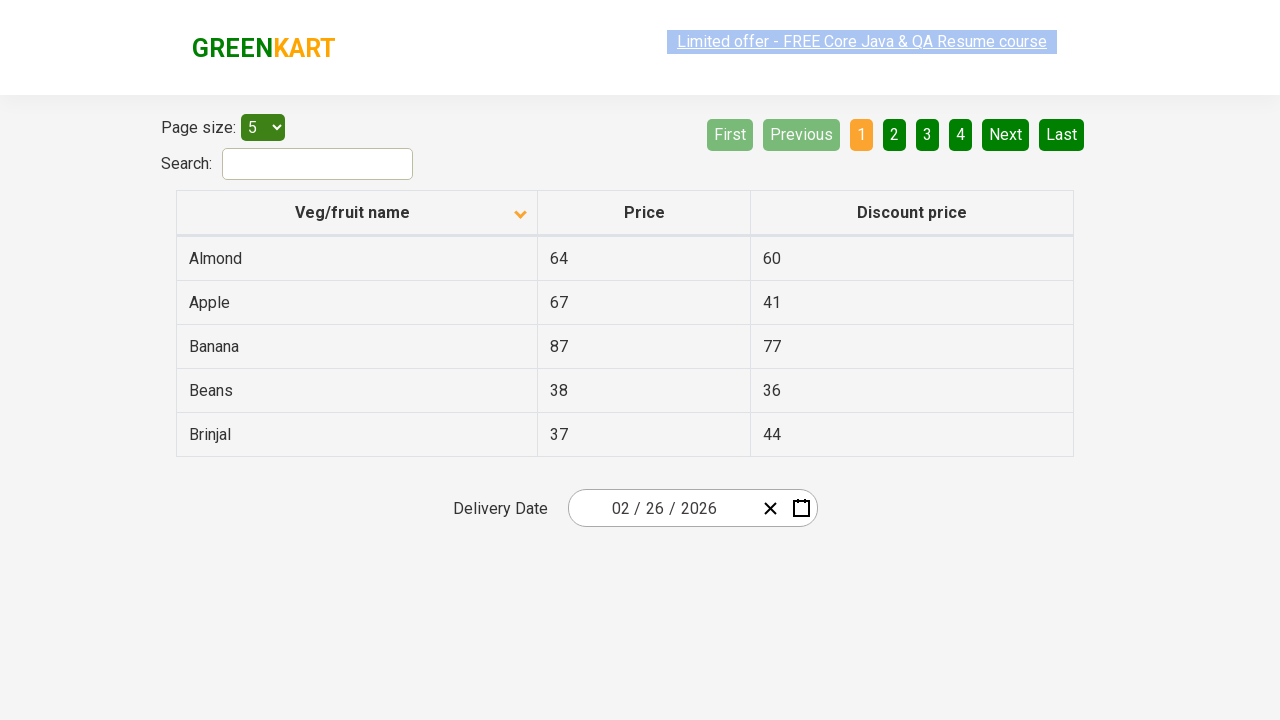

Clicked next page button to search for 'Rice' at (1006, 134) on [aria-label='Next']
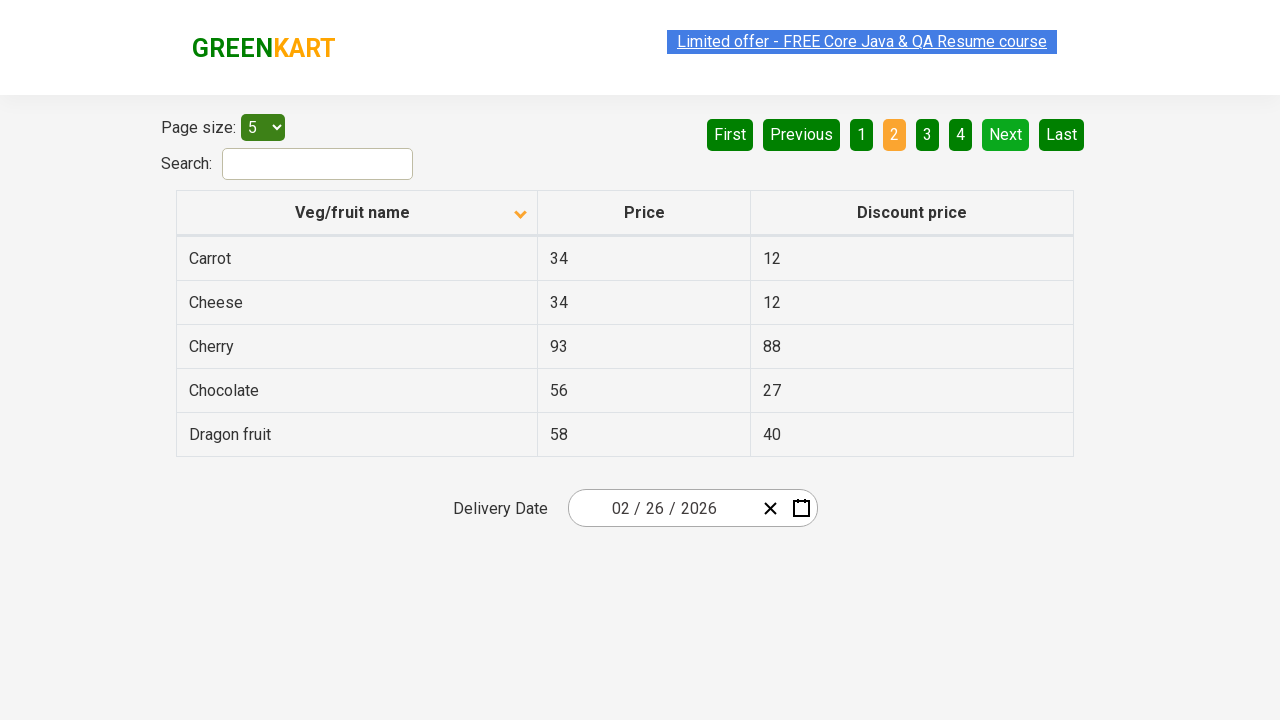

Waited for next page to load
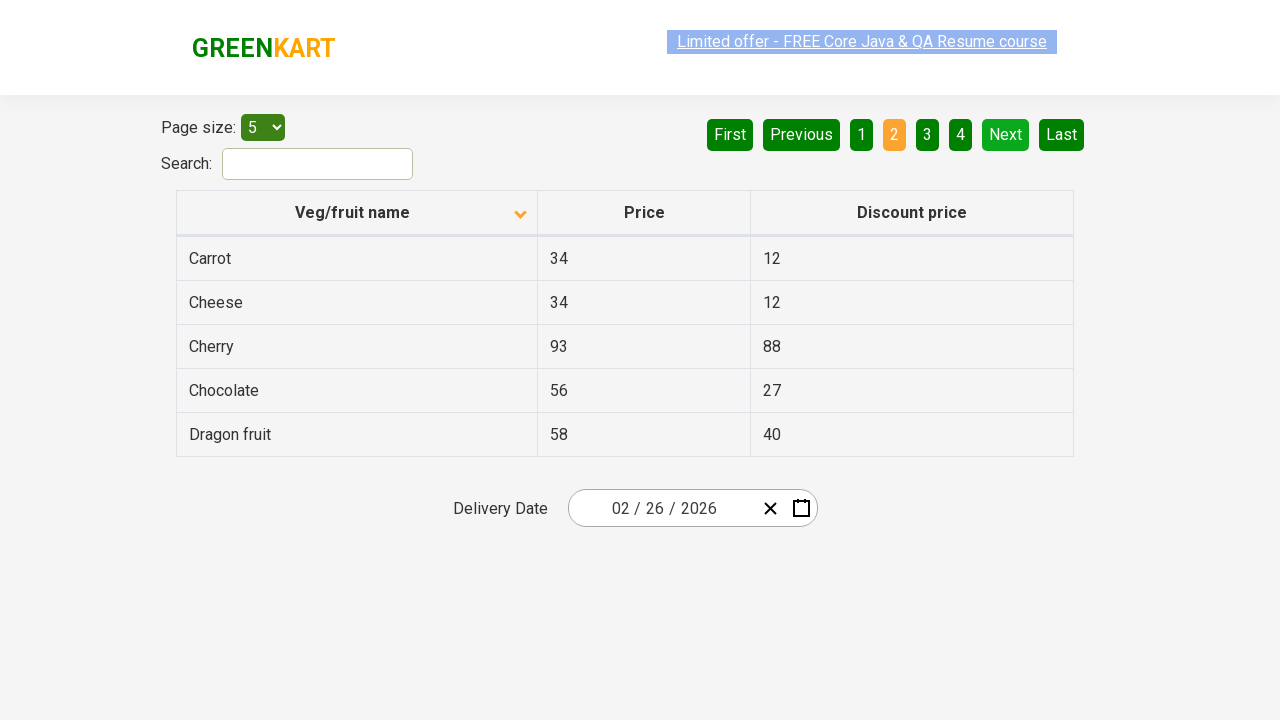

Clicked next page button to search for 'Rice' at (1006, 134) on [aria-label='Next']
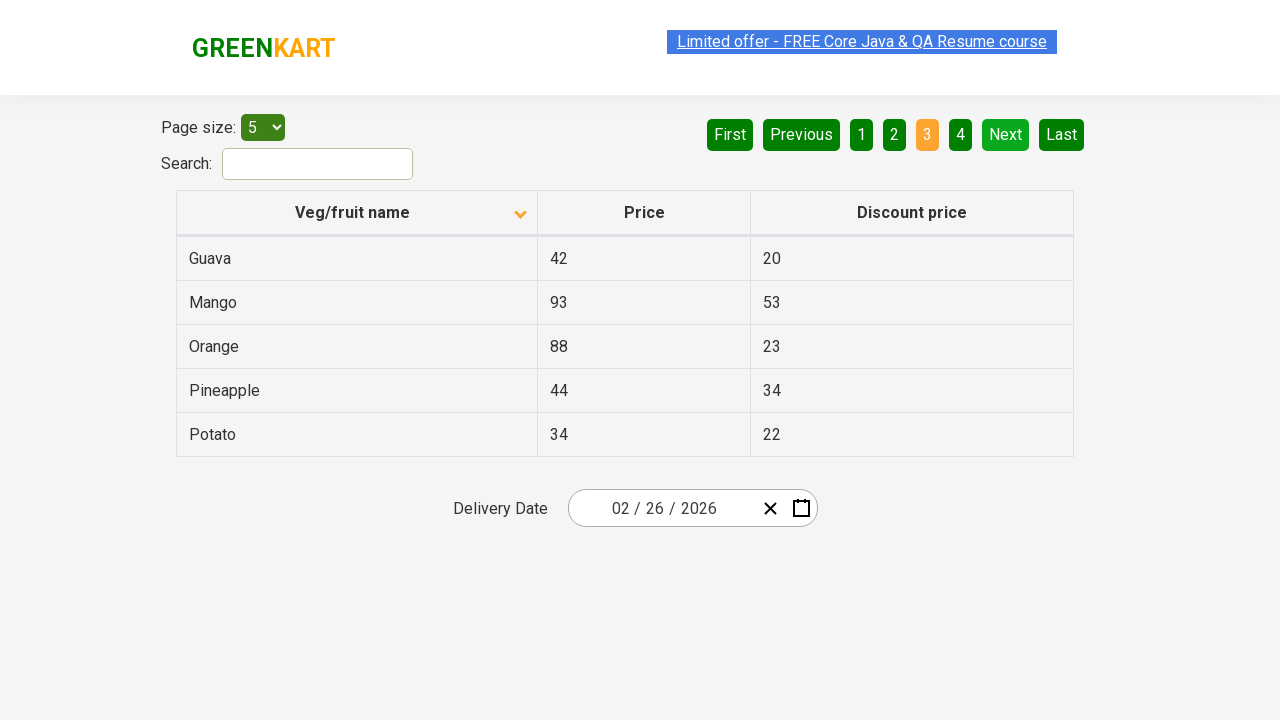

Waited for next page to load
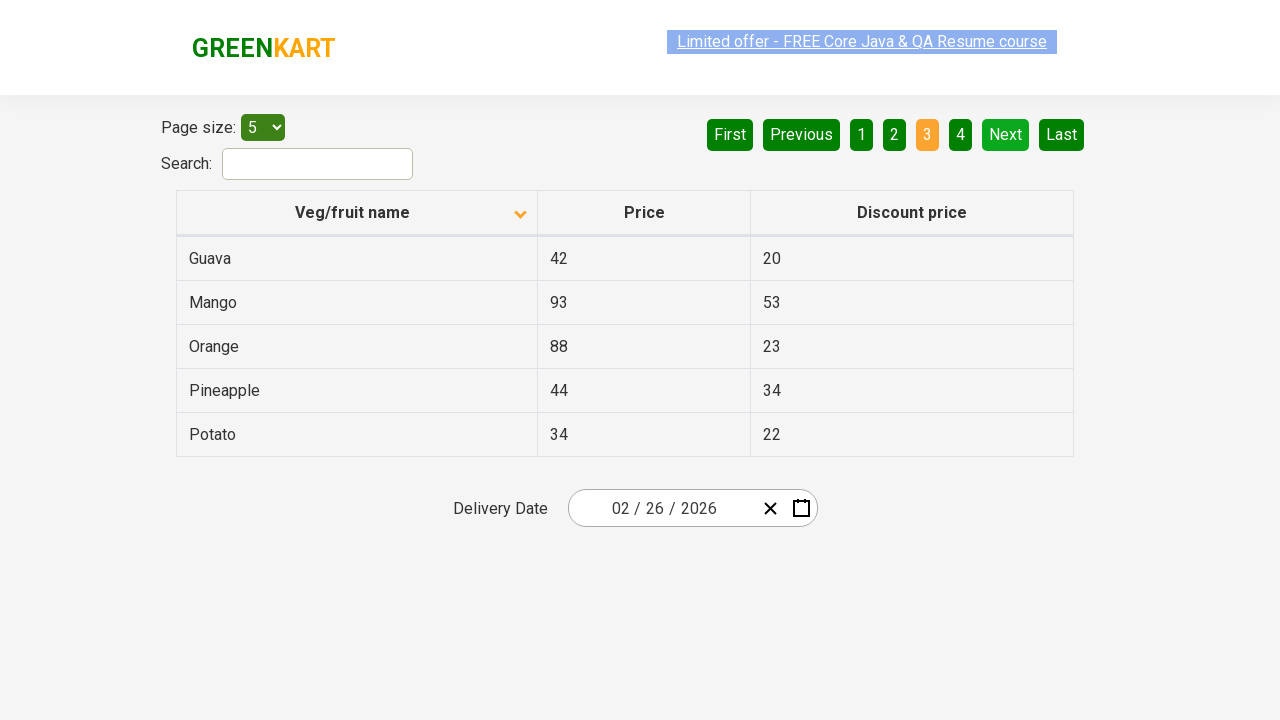

Clicked next page button to search for 'Rice' at (1006, 134) on [aria-label='Next']
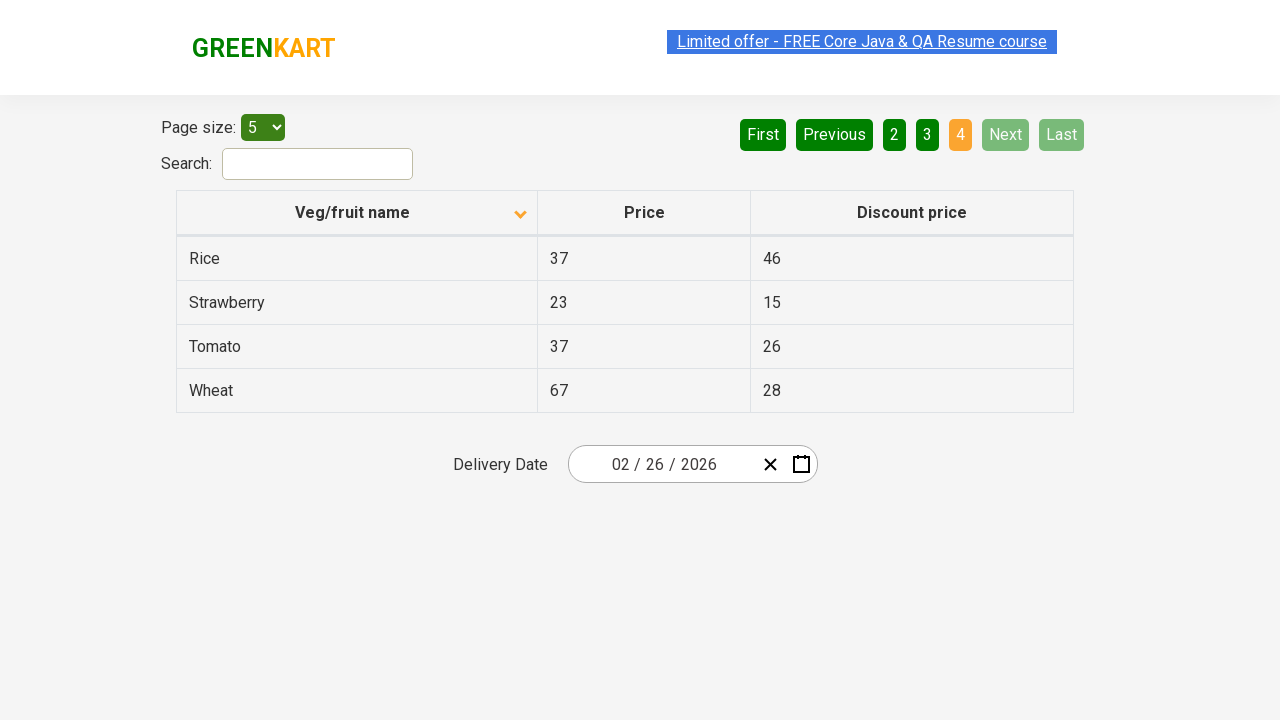

Waited for next page to load
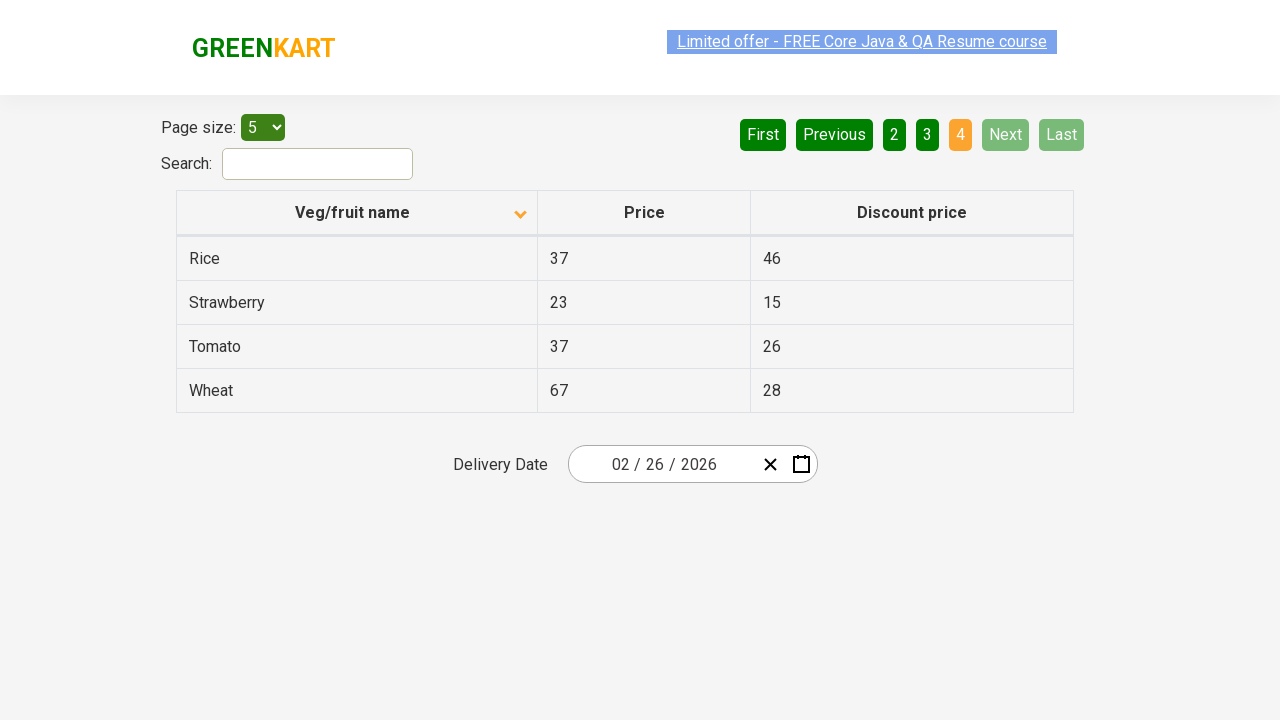

Found 'Rice' in current page
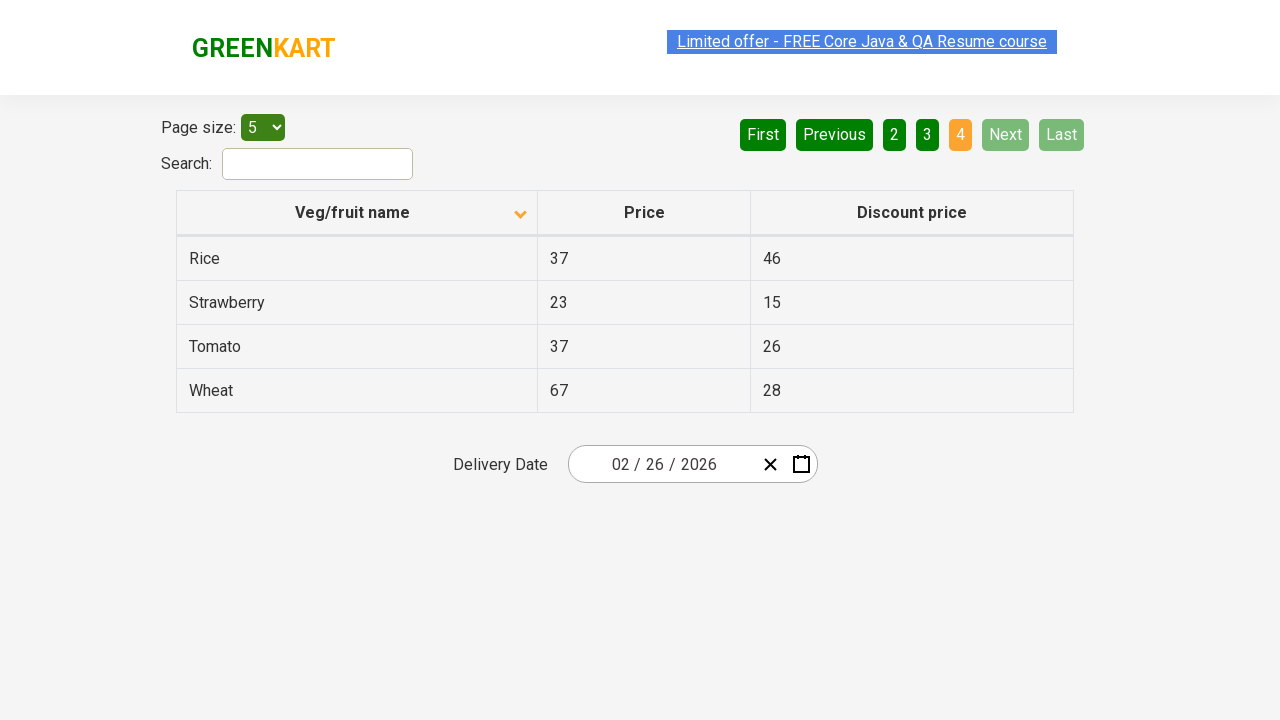

Filled search field with 'Rice' on #search-field
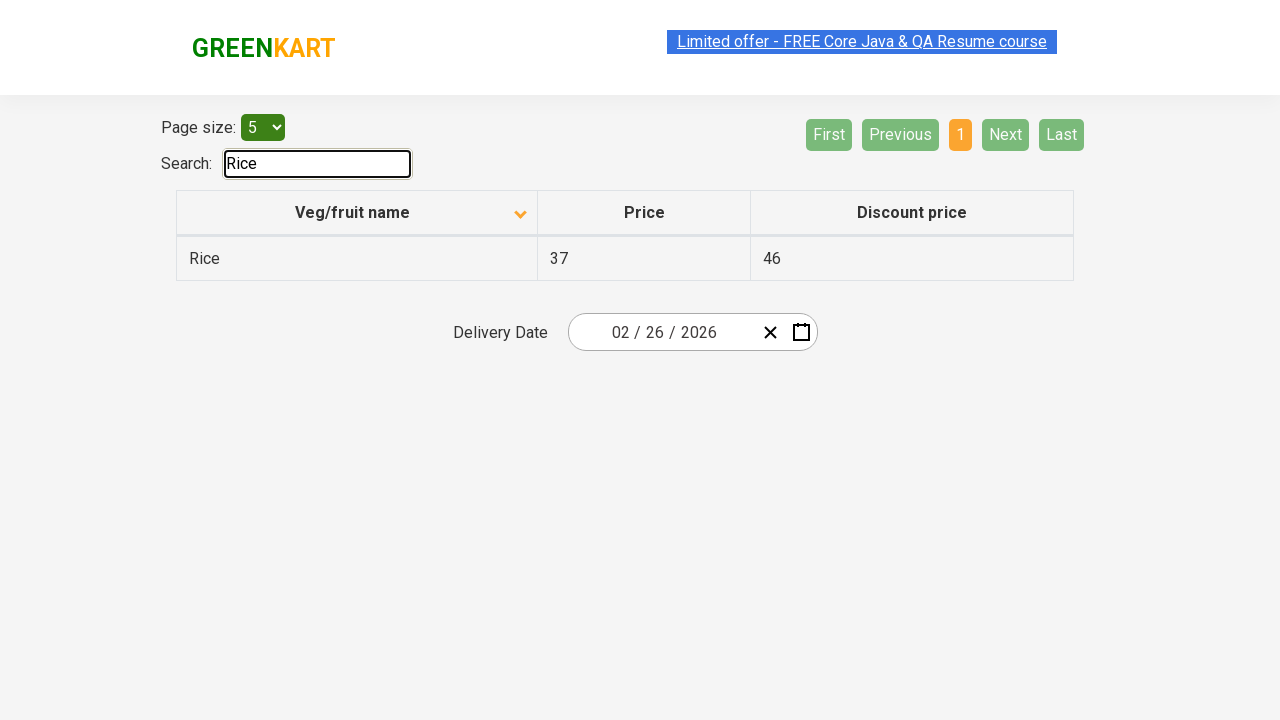

Search results updated
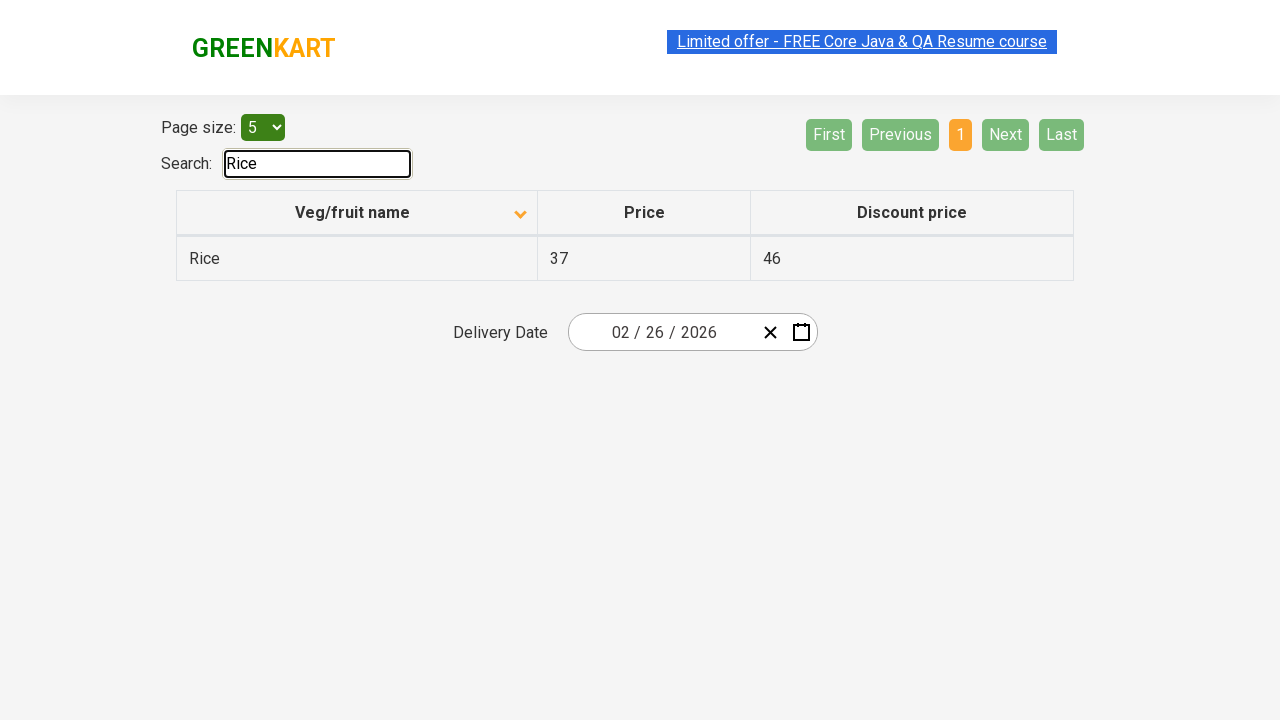

Retrieved filtered search results for 'Rice'
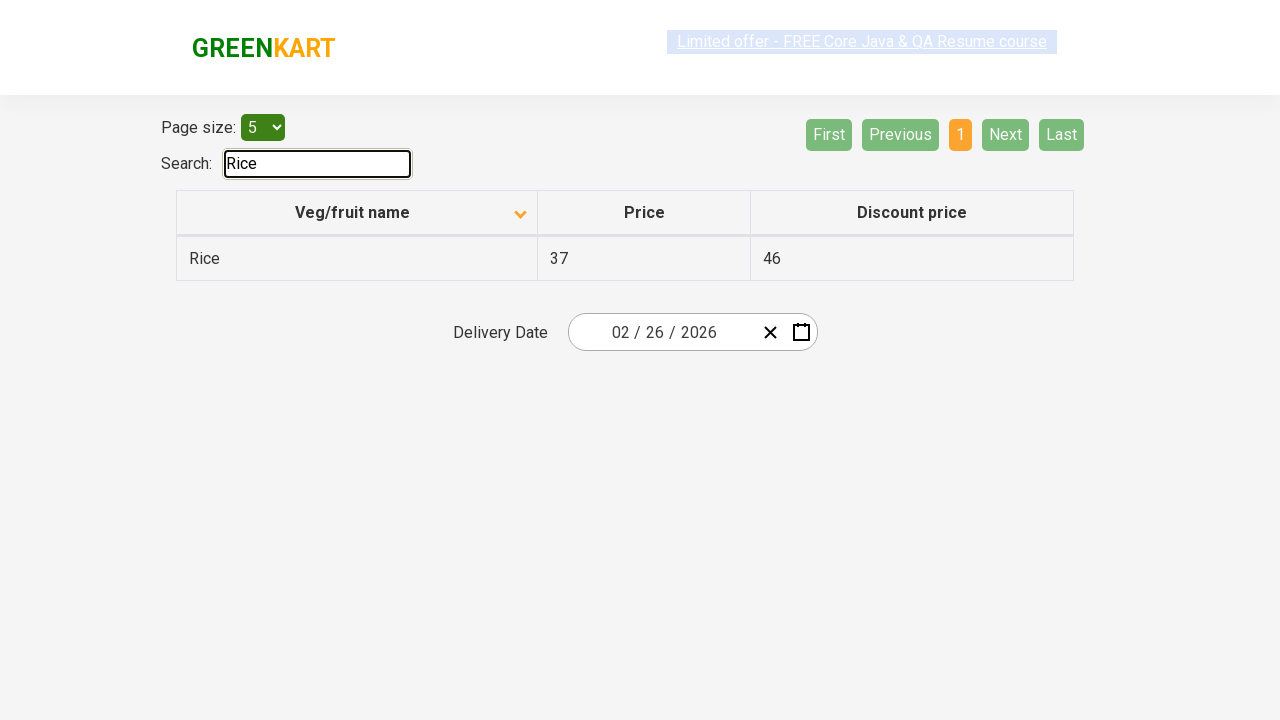

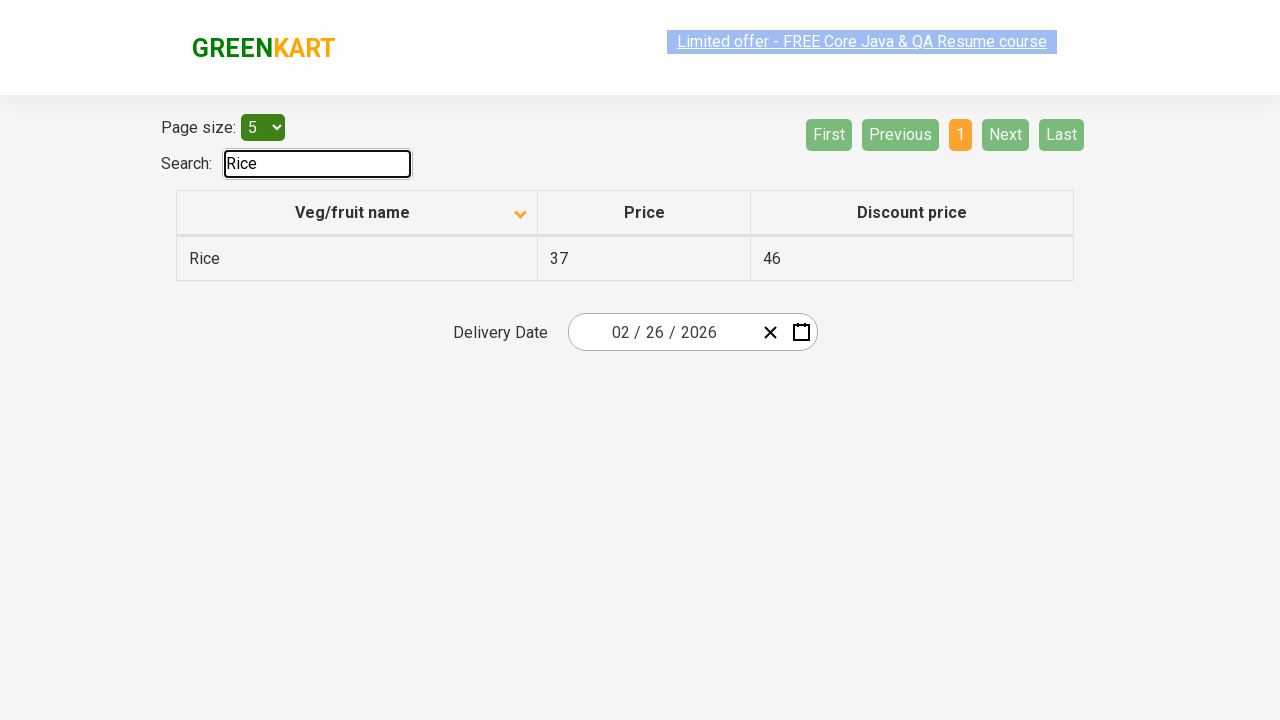